Tests dropdown functionality on a practice page by locating a country dropdown, verifying it has options available, and selecting a country from the list.

Starting URL: https://practice.expandtesting.com/dropdown

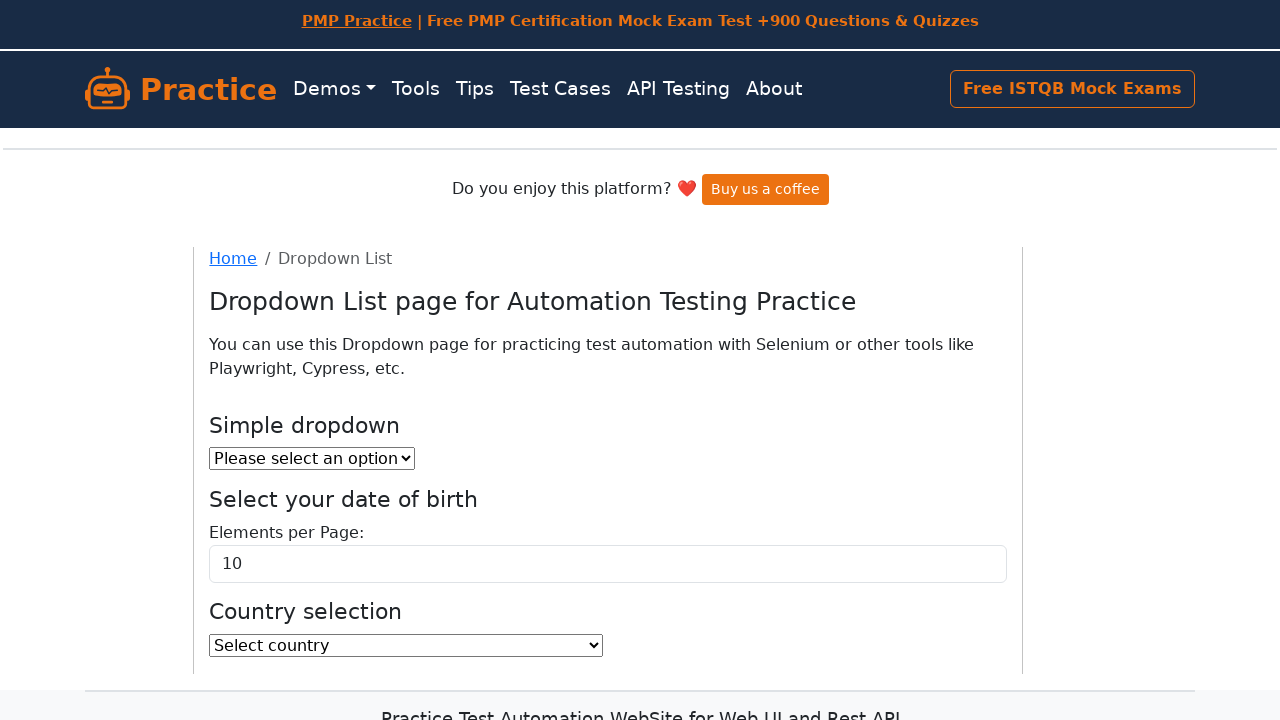

Waited for country dropdown to be available
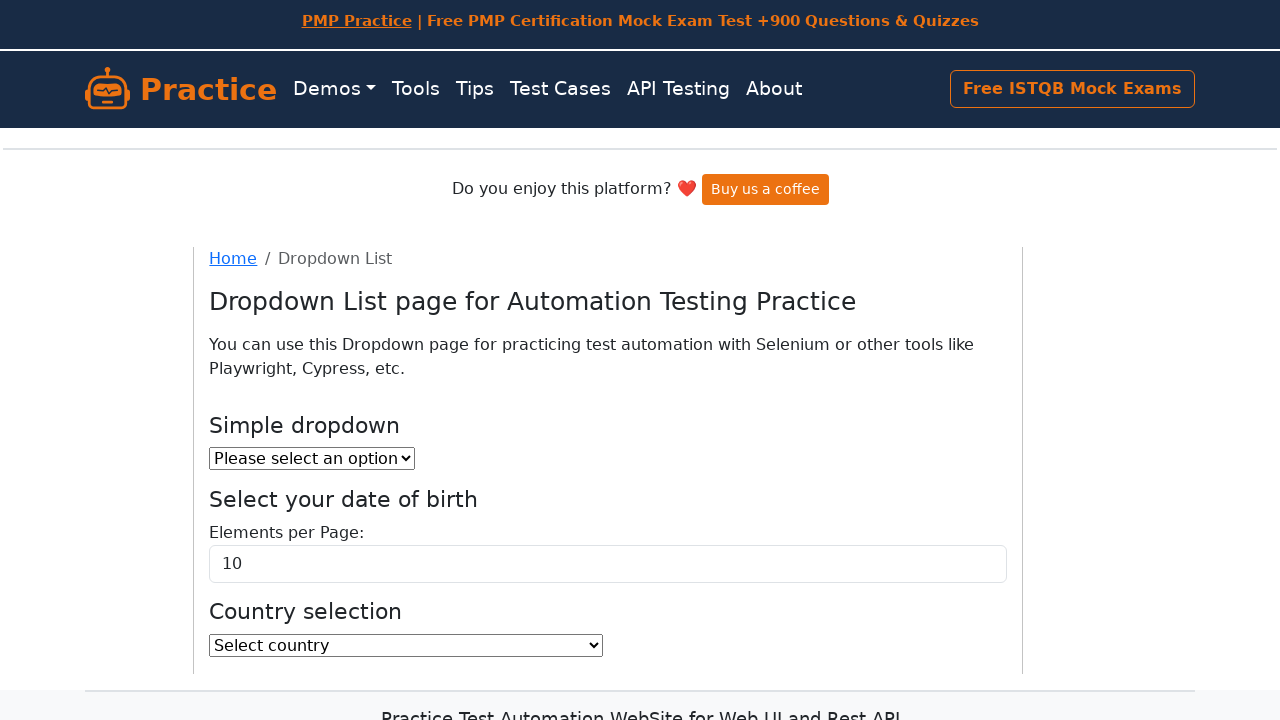

Located the country dropdown element
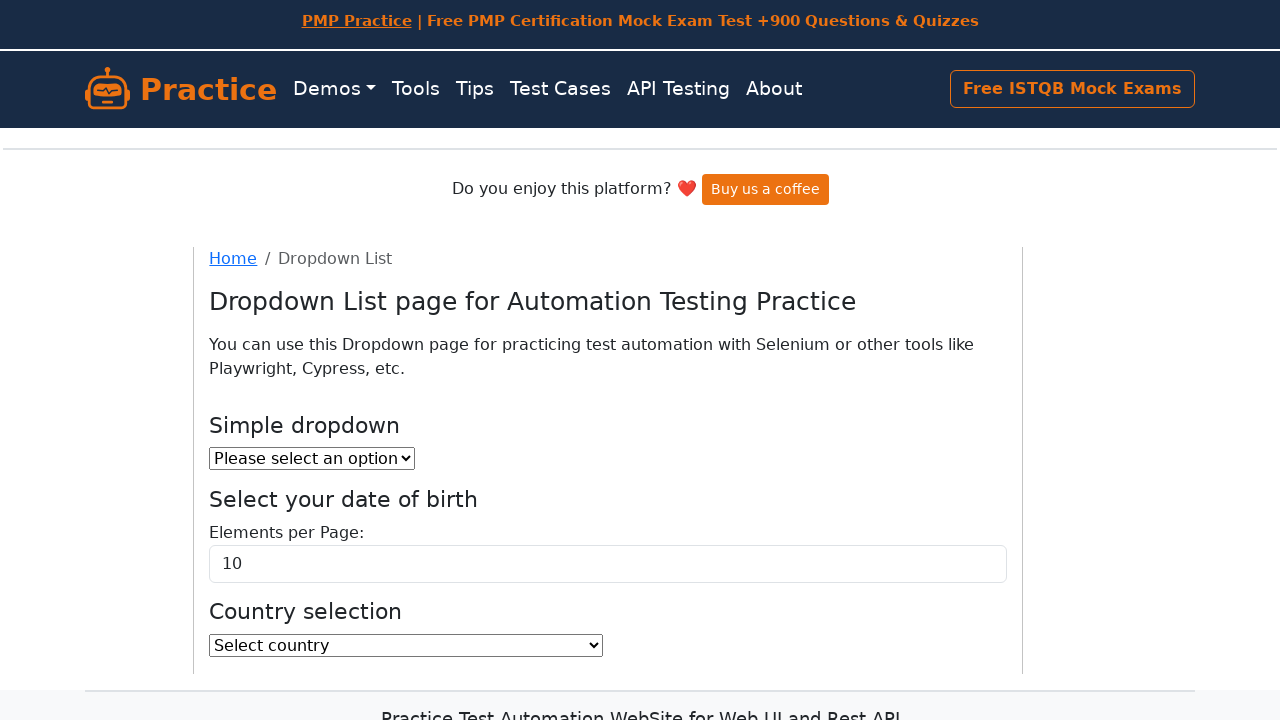

Retrieved all dropdown options - found 252 options
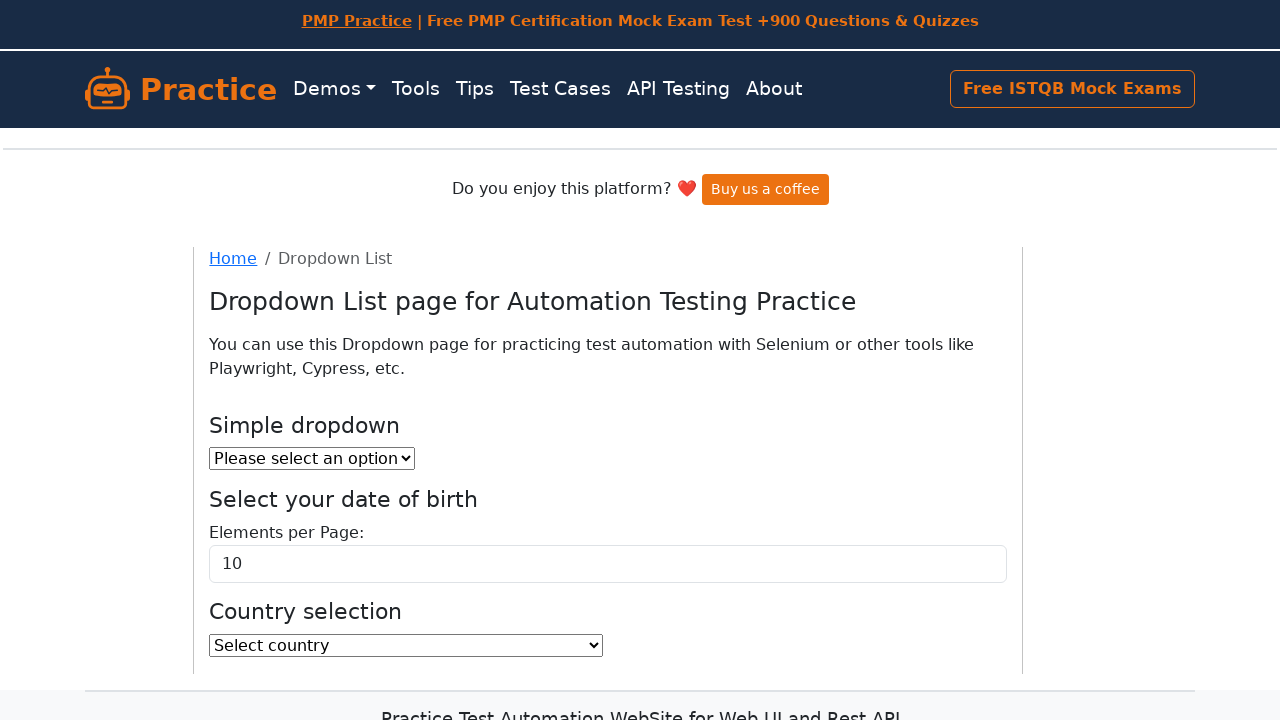

Verified dropdown has options available
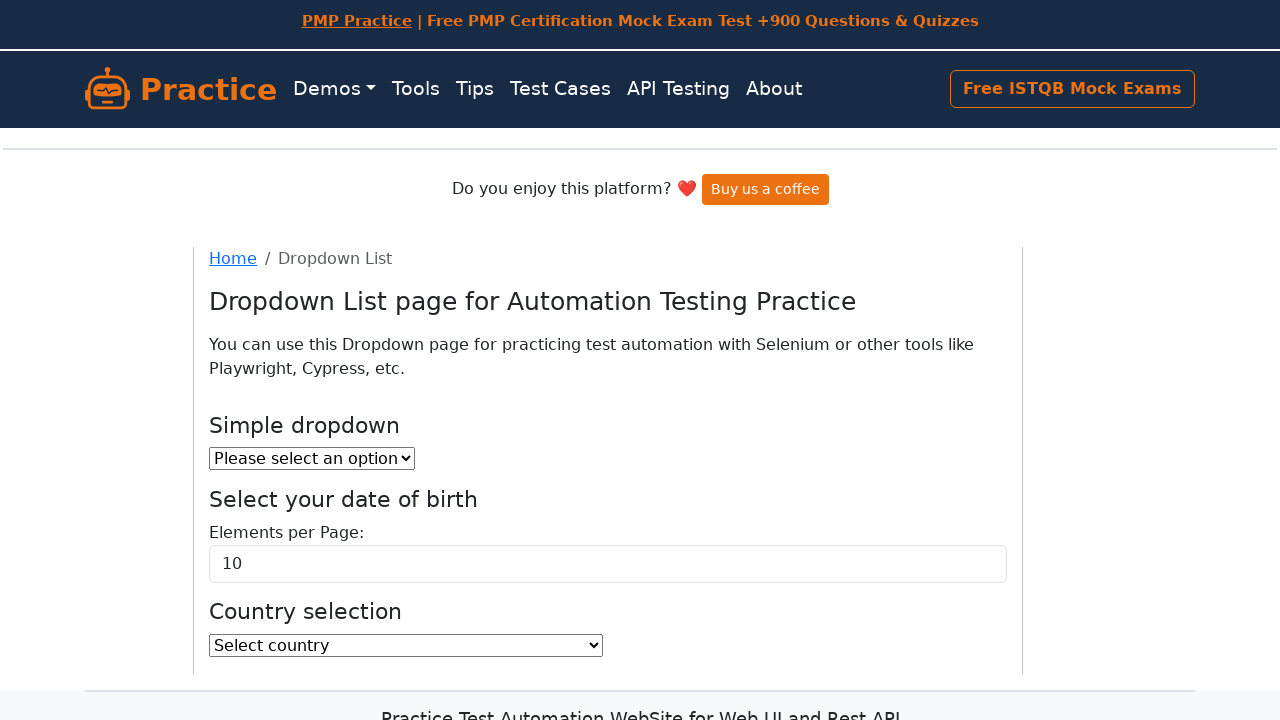

Selected 'Canada' from the country dropdown on select[name='country']
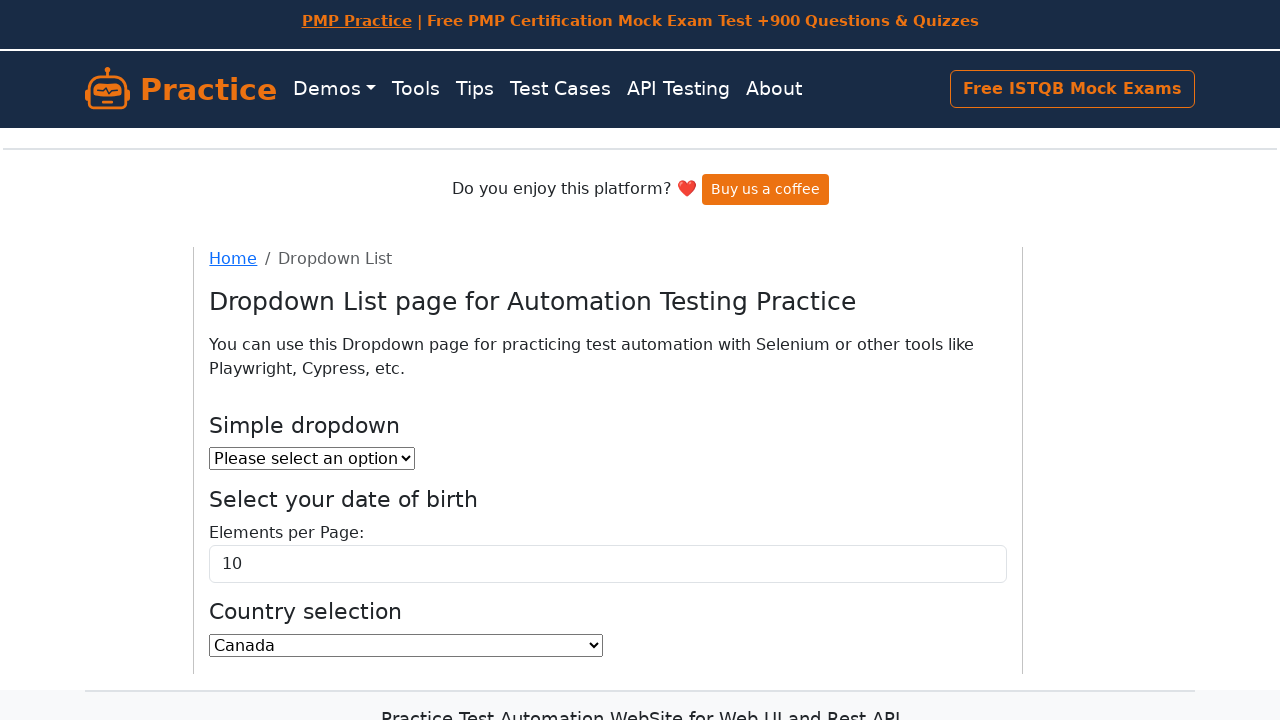

Verified that a country selection was successfully made
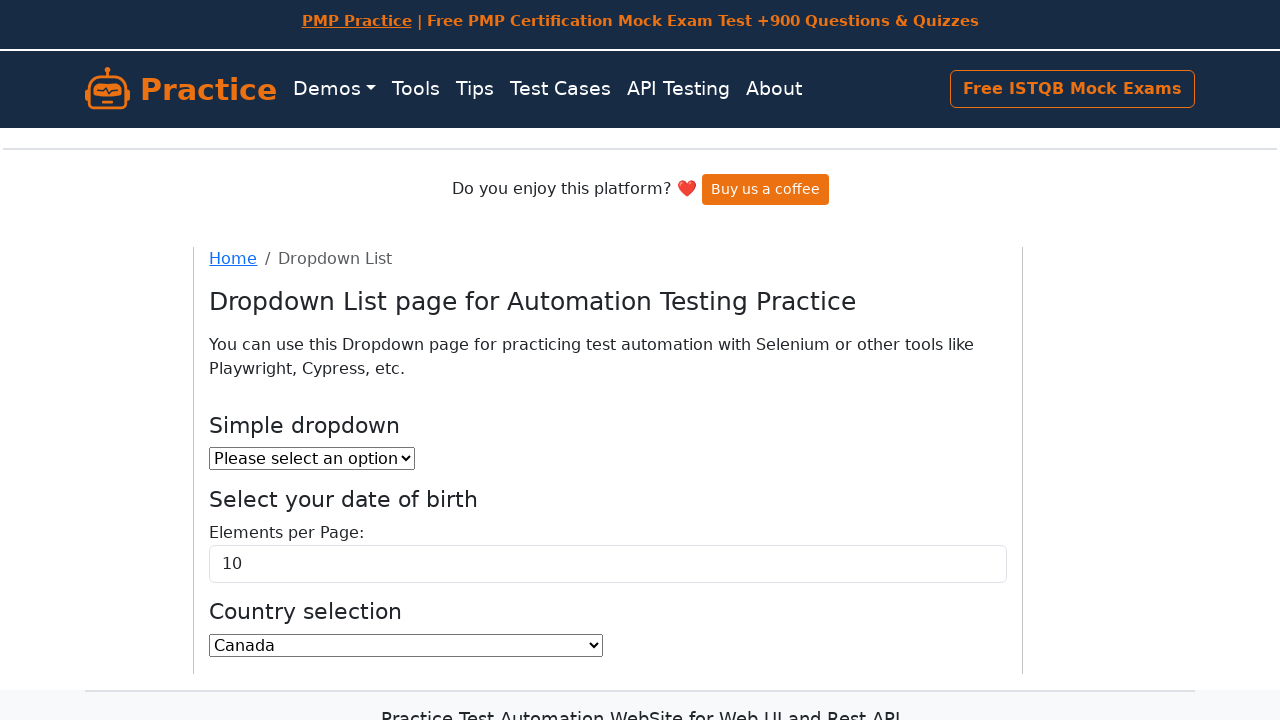

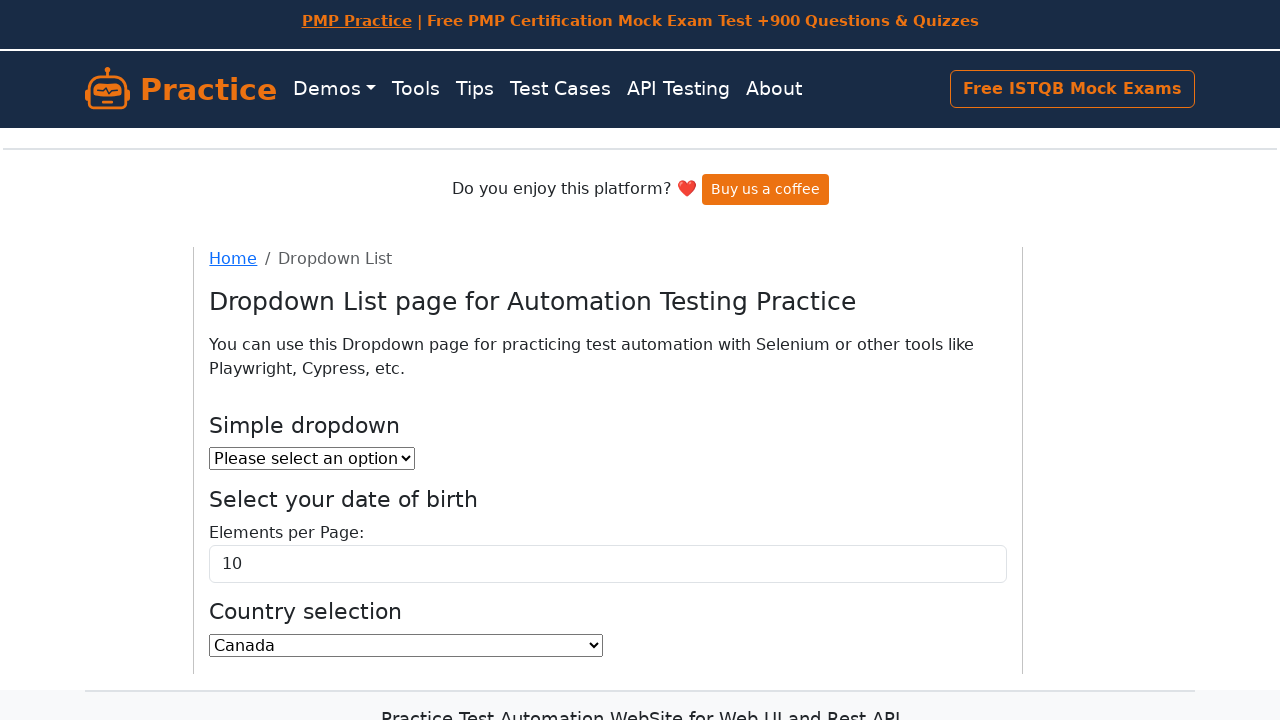